Tests the shopping cart checkout flow by adding an item to cart, proceeding to checkout, applying a promo code, selecting a country, and completing the purchase process.

Starting URL: https://rahulshettyacademy.com/seleniumPractise/#/

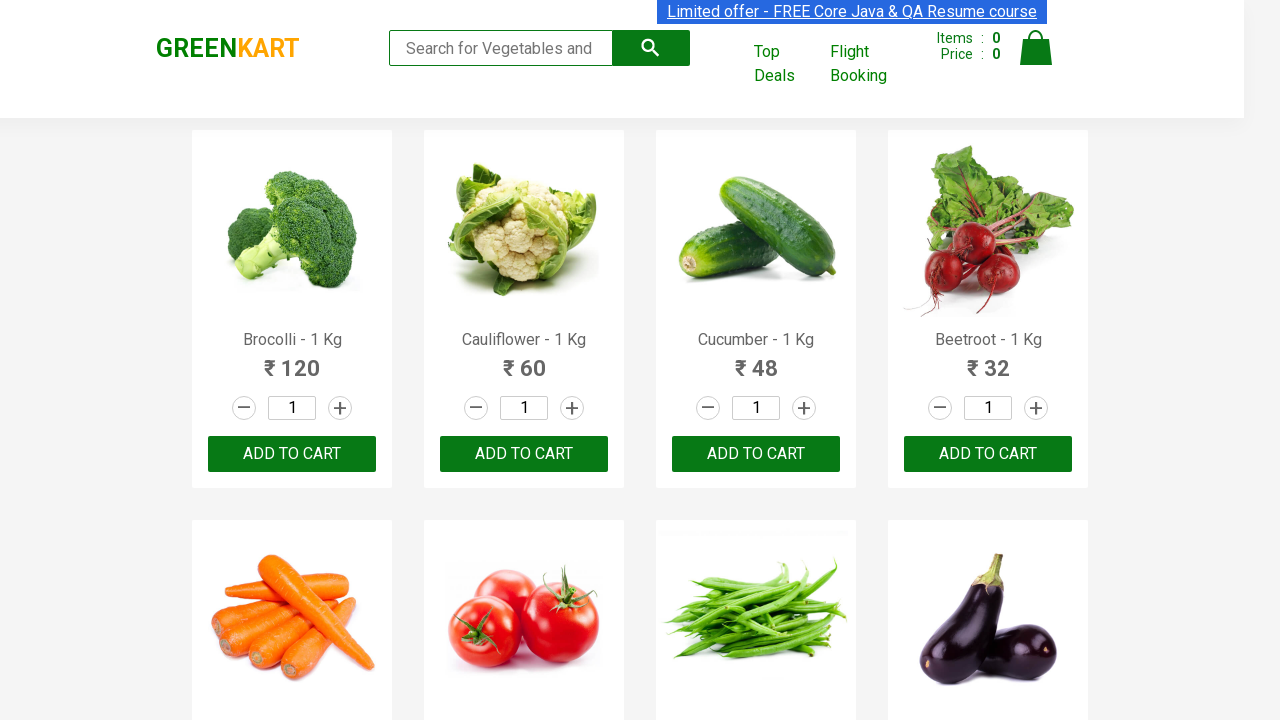

Clicked add to cart button for the first product at (292, 454) on xpath=//body[1]/div[1]/div[1]/div[1]/div[1]/div[1]/div[3]/button[1]
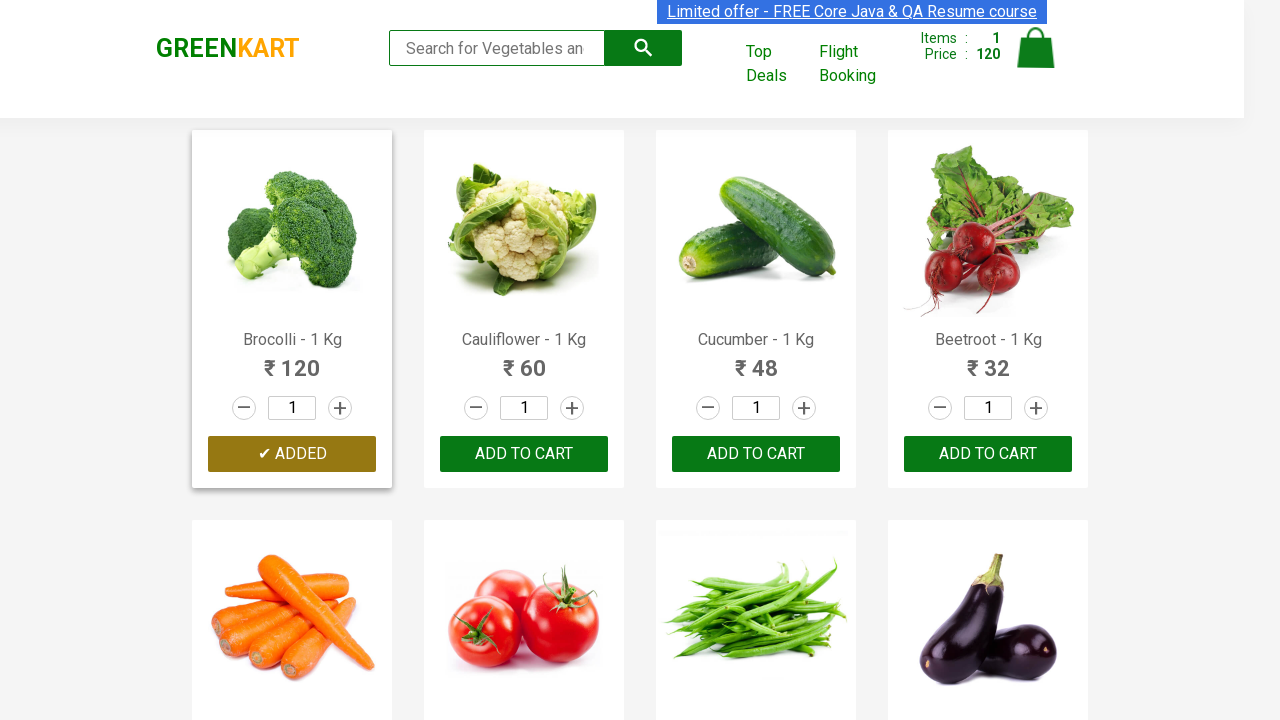

Clicked on cart icon at (1036, 48) on img[alt='Cart']
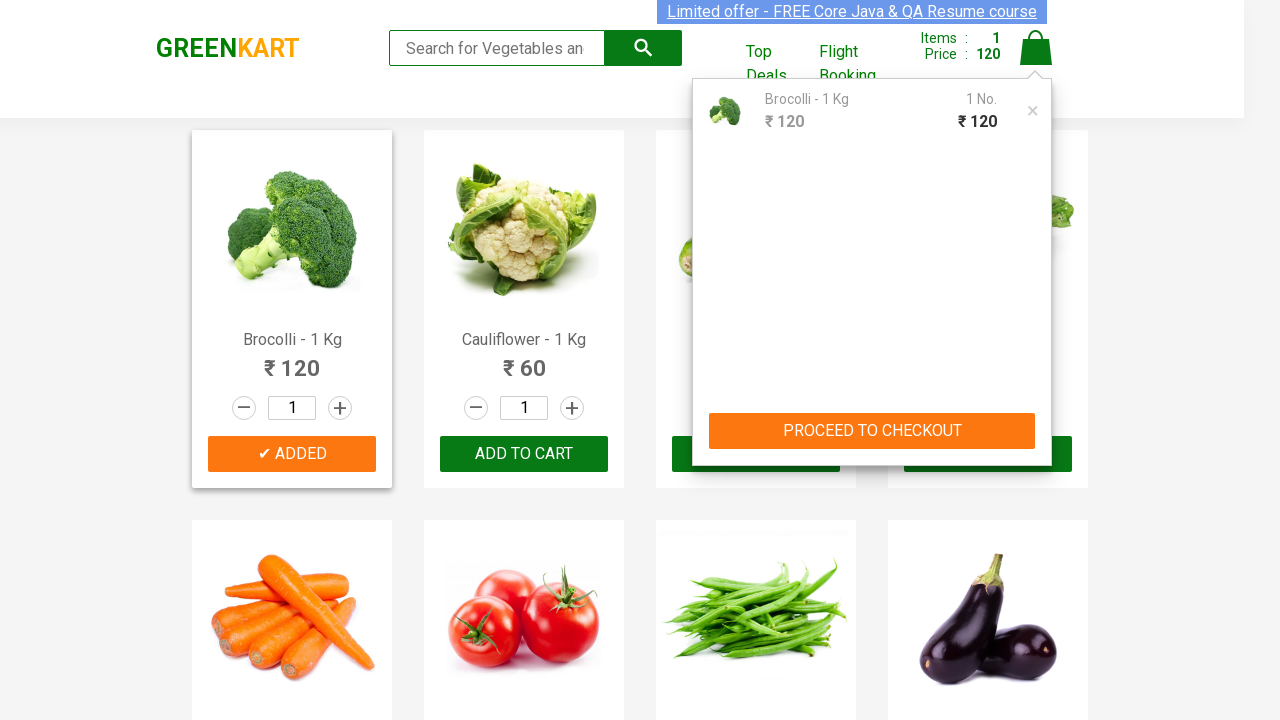

Clicked PROCEED TO CHECKOUT button at (872, 431) on xpath=//button[contains(text(),'PROCEED TO CHECKOUT')]
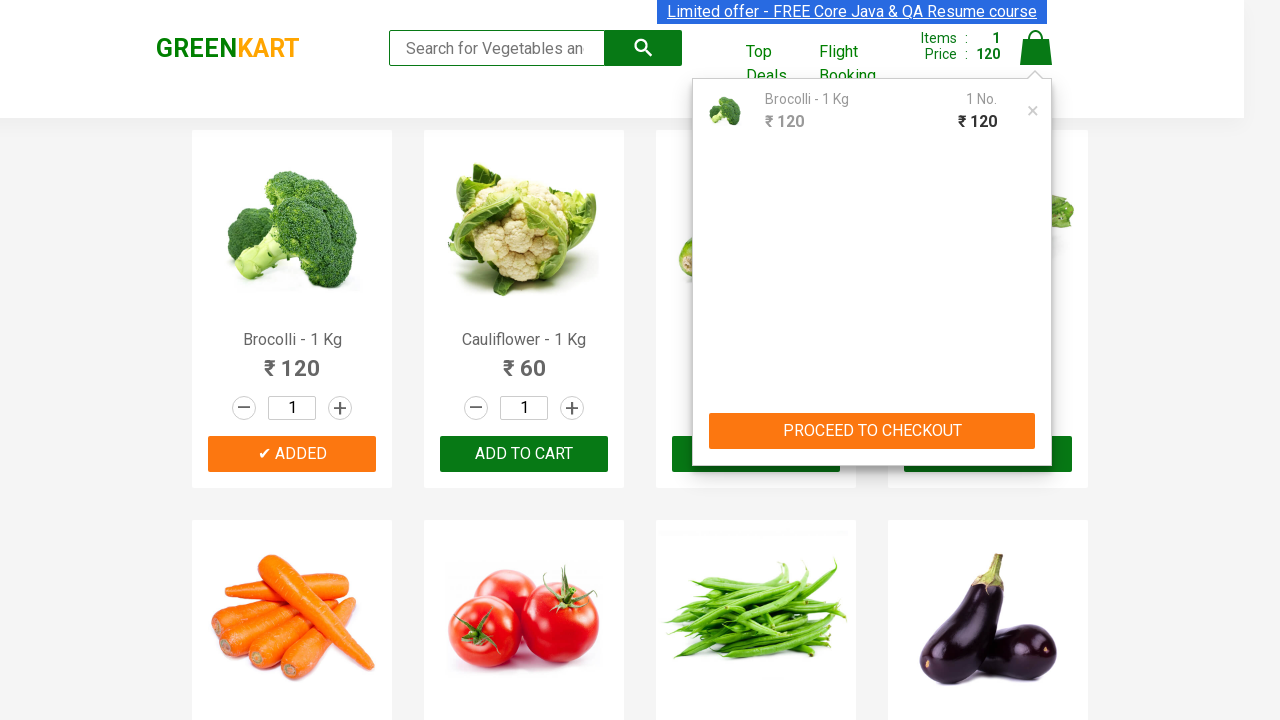

Waited for checkout page to load
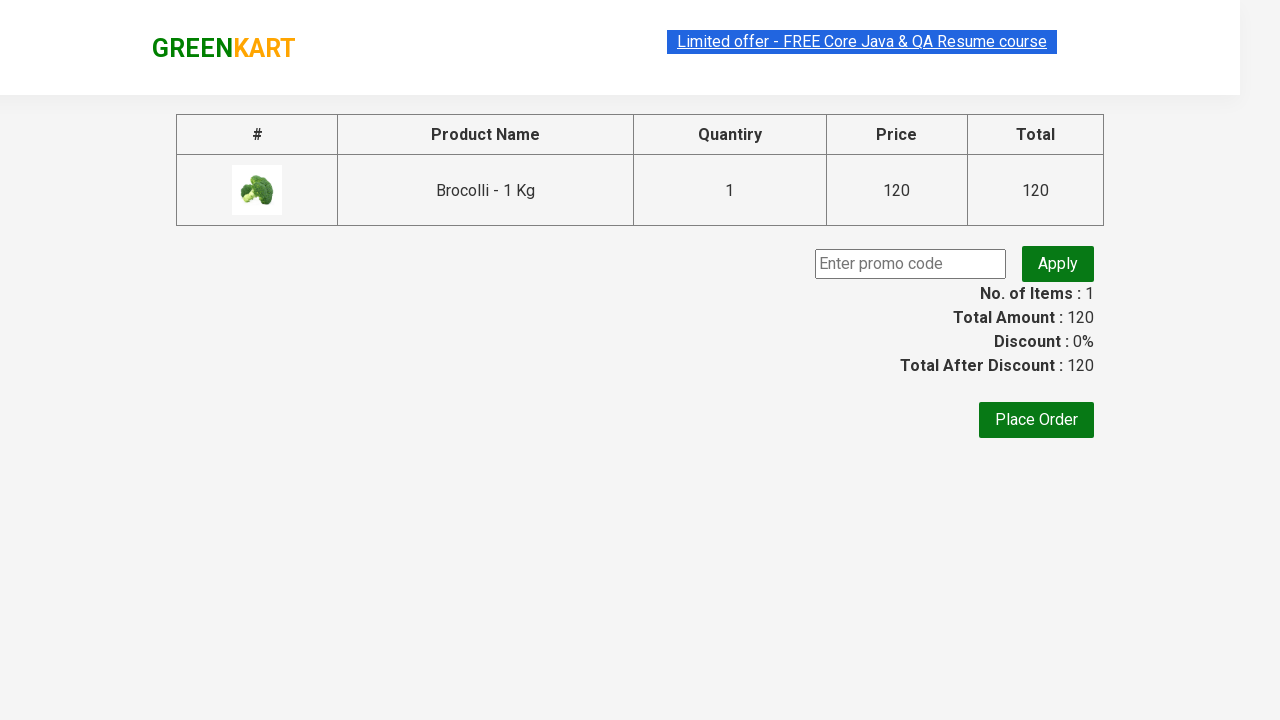

Entered promo code 'rahulshettyacademy' on //*[@id='root']/div/div/div/div/div/input
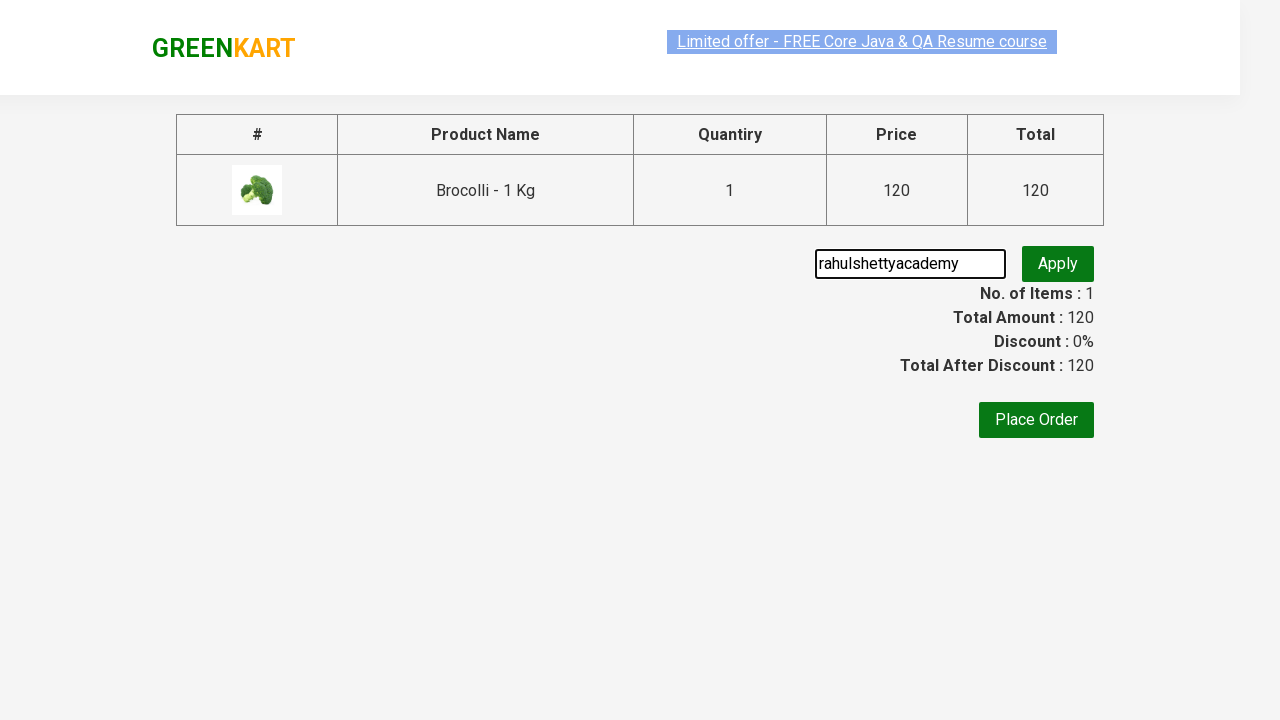

Clicked apply promo button at (1058, 264) on button.promoBtn
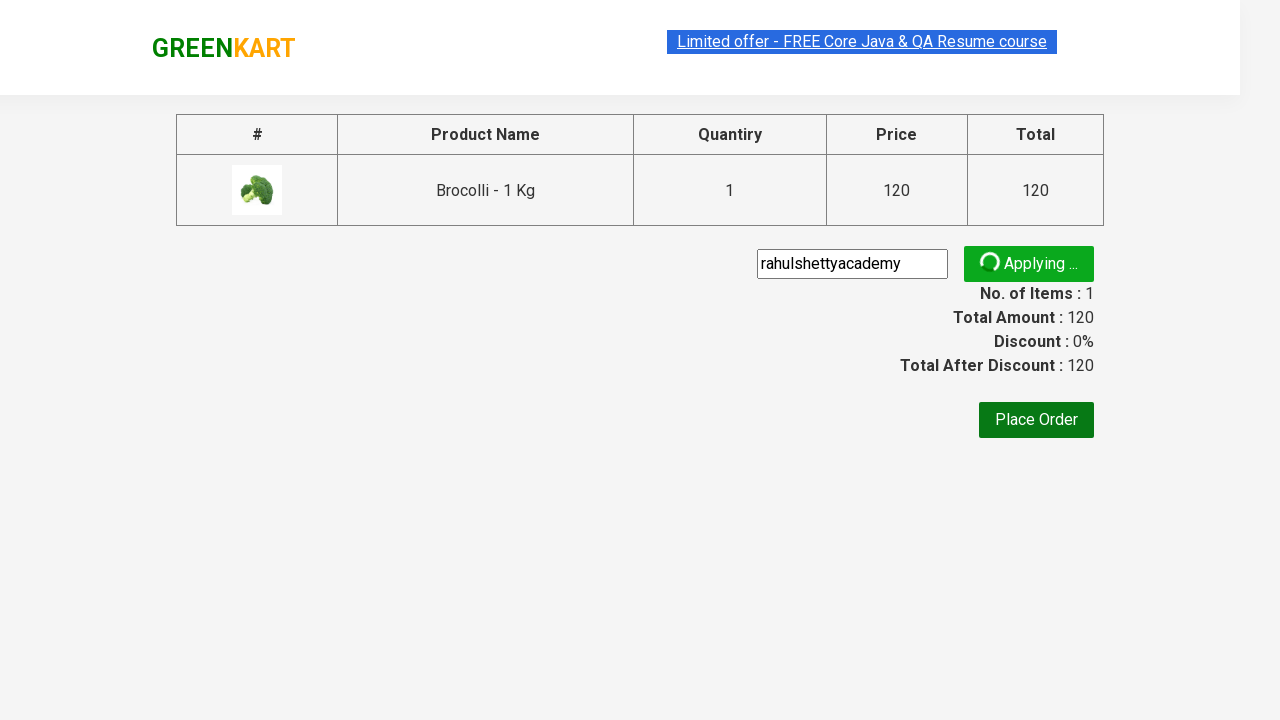

Waited for promo code to be applied
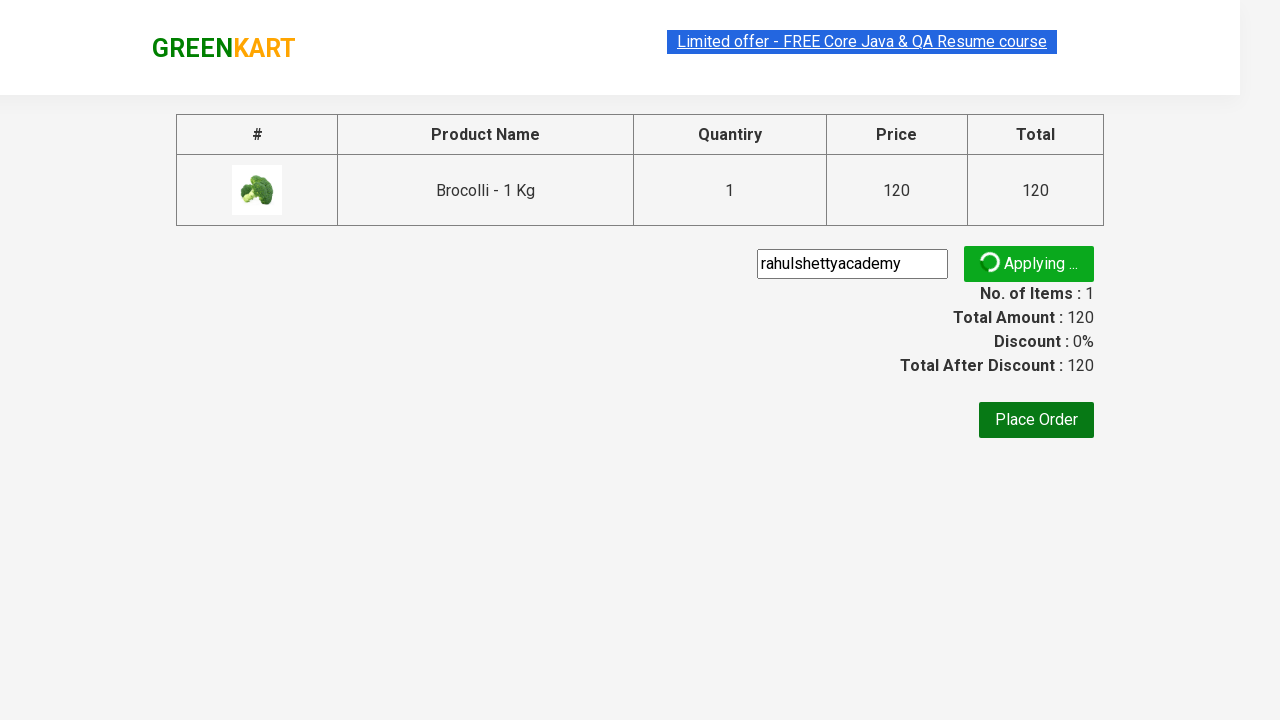

Clicked place order button at (1036, 420) on xpath=//*[@id='root']/div/div/div/div/button
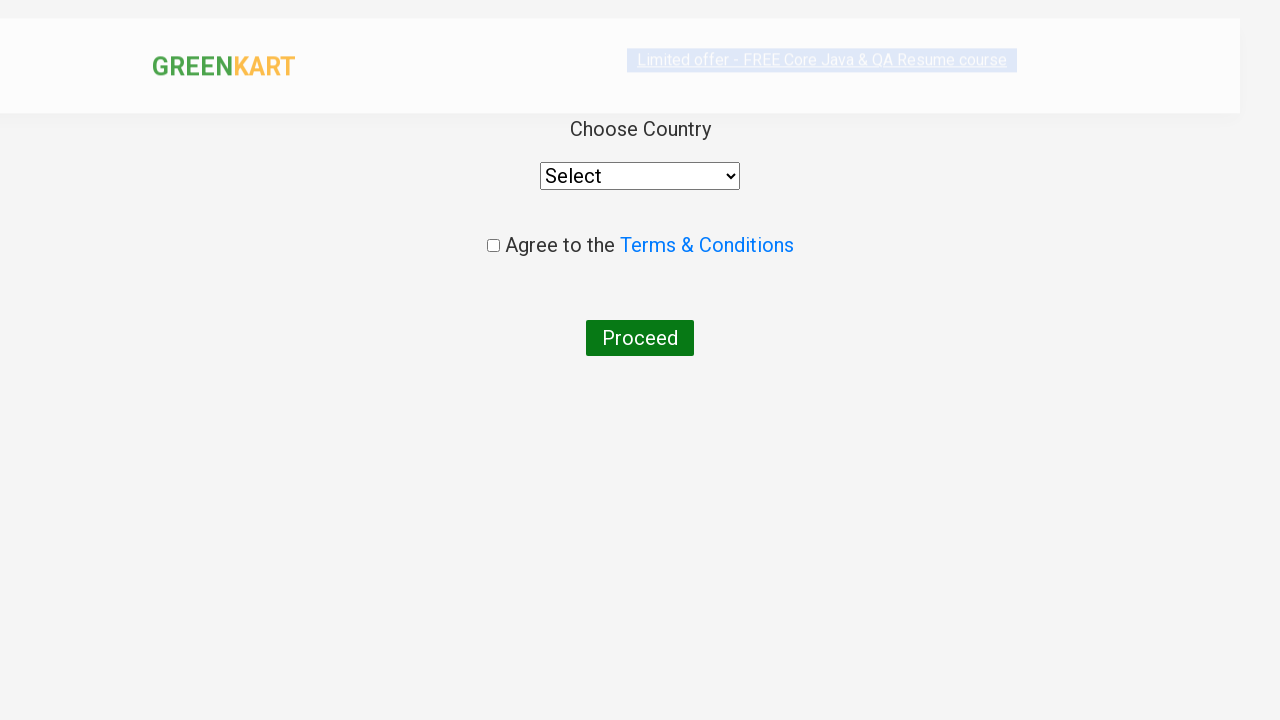

Waited for country selection page to load
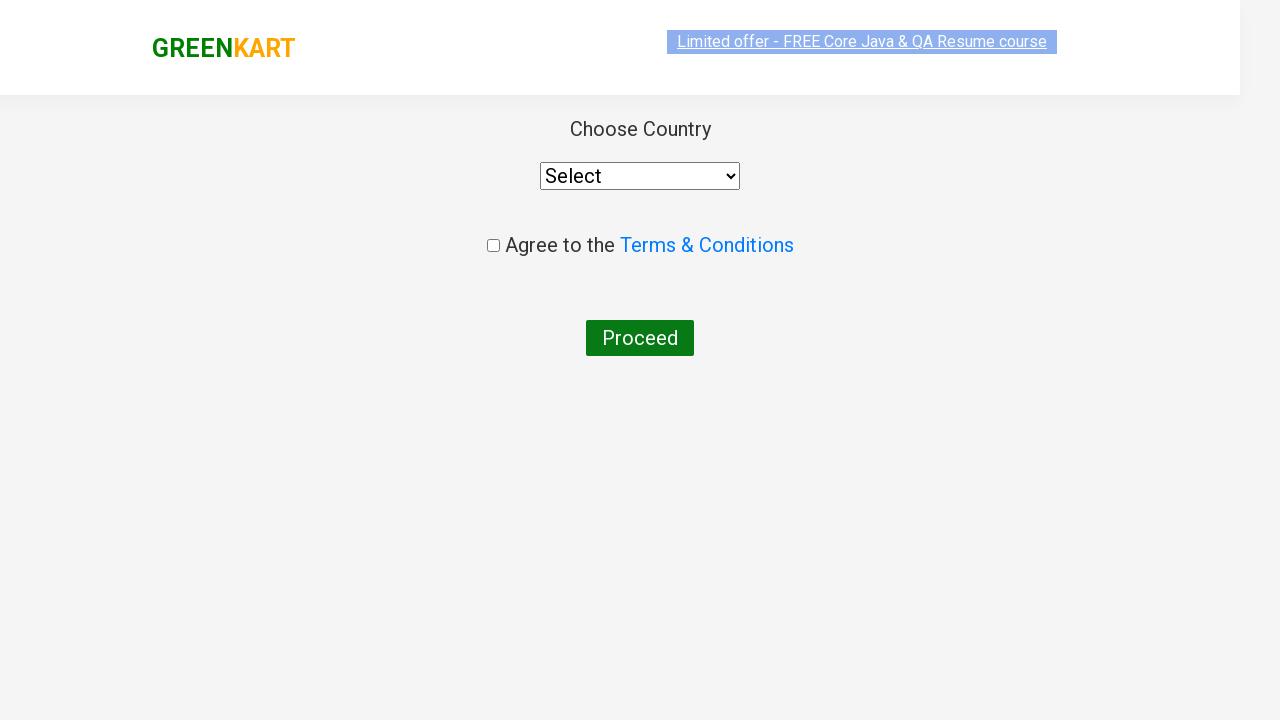

Clicked on country dropdown at (640, 176) on select[style$='width: 200px;']
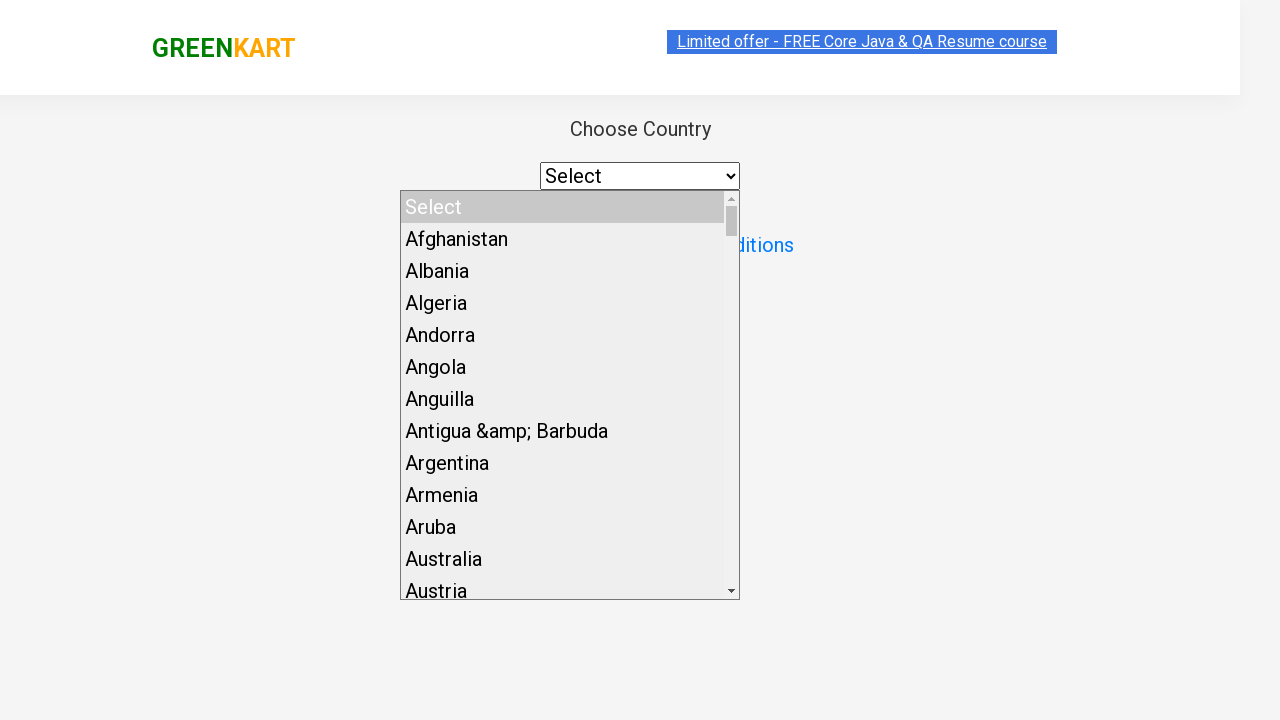

Selected India from country dropdown on select[style$='width: 200px;']
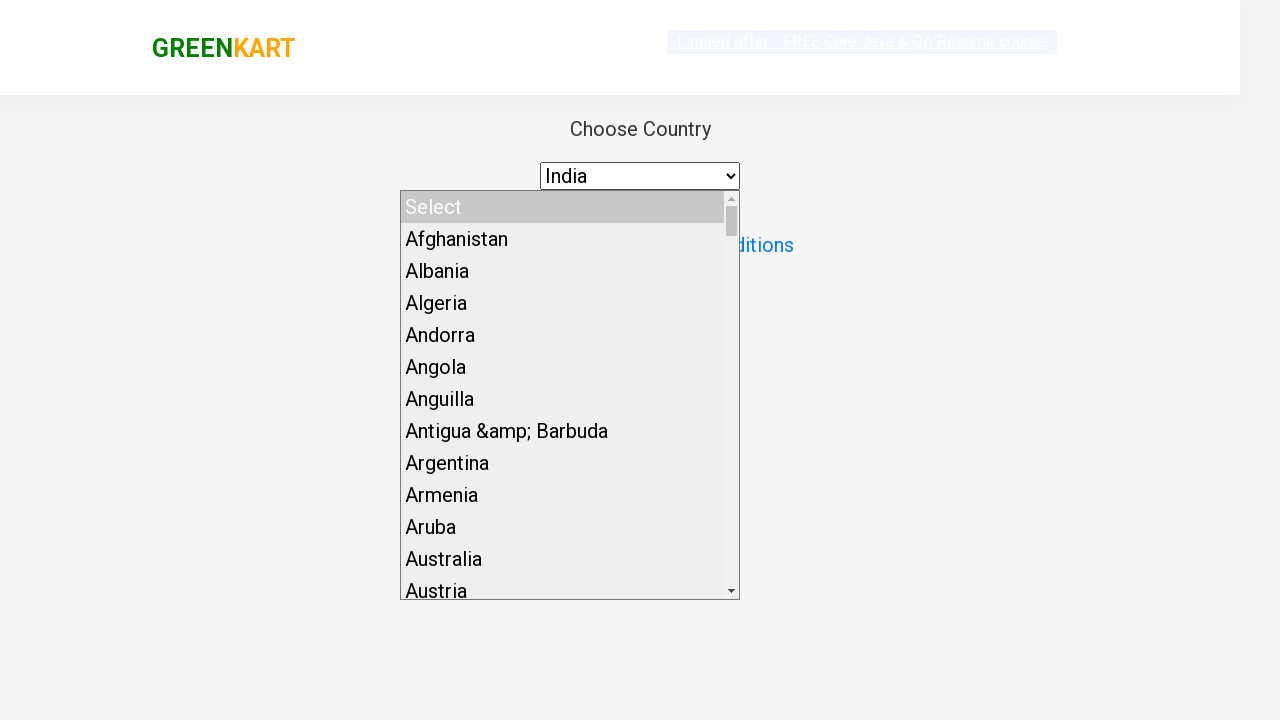

Waited for country selection to be processed
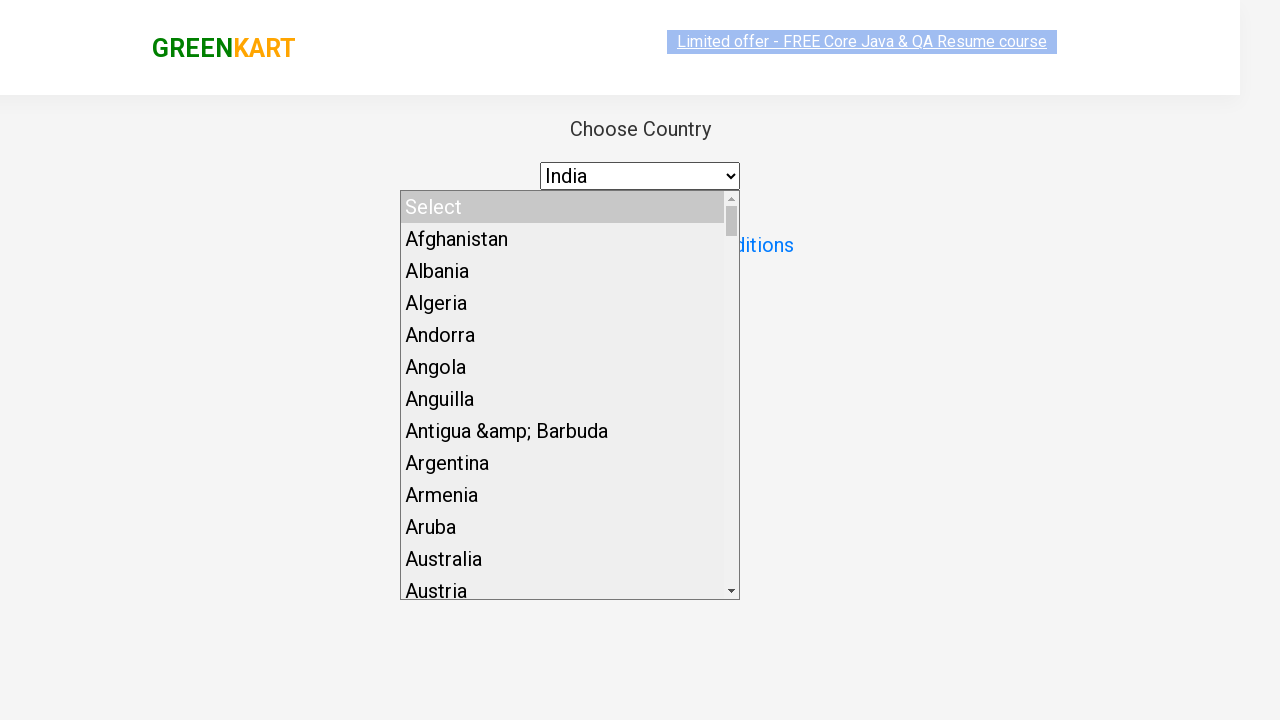

Checked the terms agreement checkbox at (493, 246) on input.chkAgree
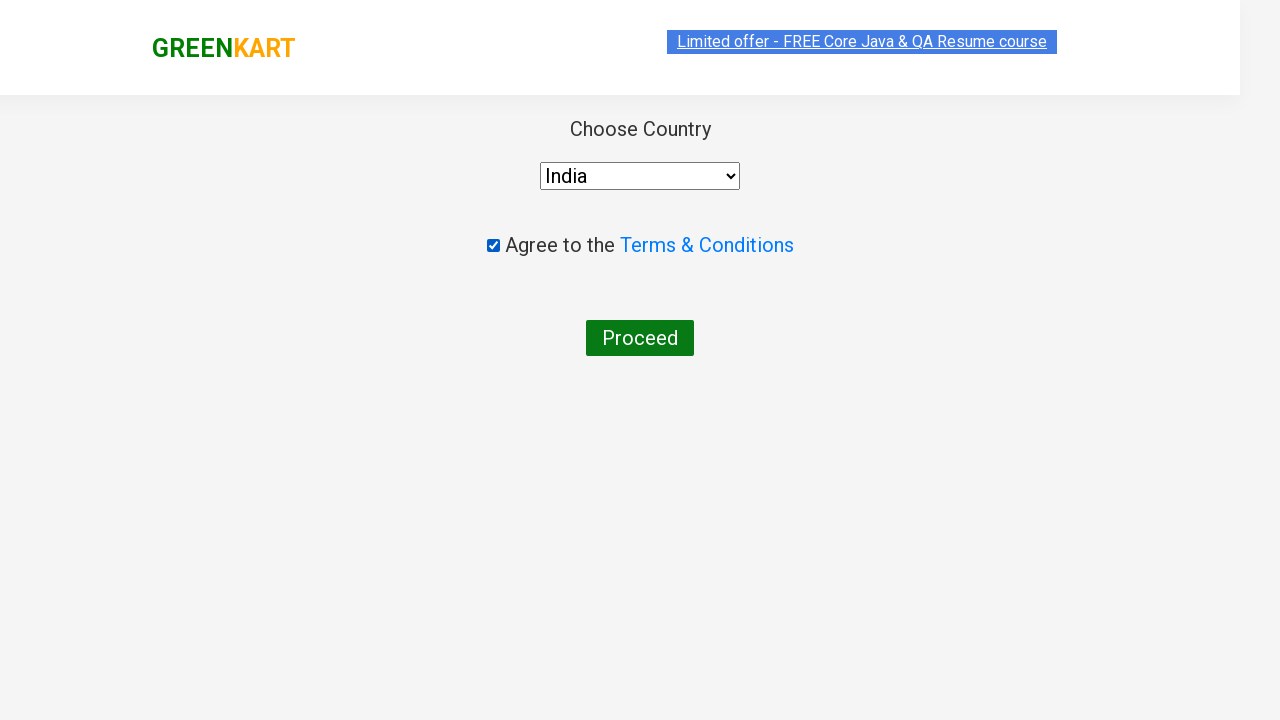

Clicked Proceed button to complete the order at (640, 338) on xpath=//button[contains(.,'Proceed')]
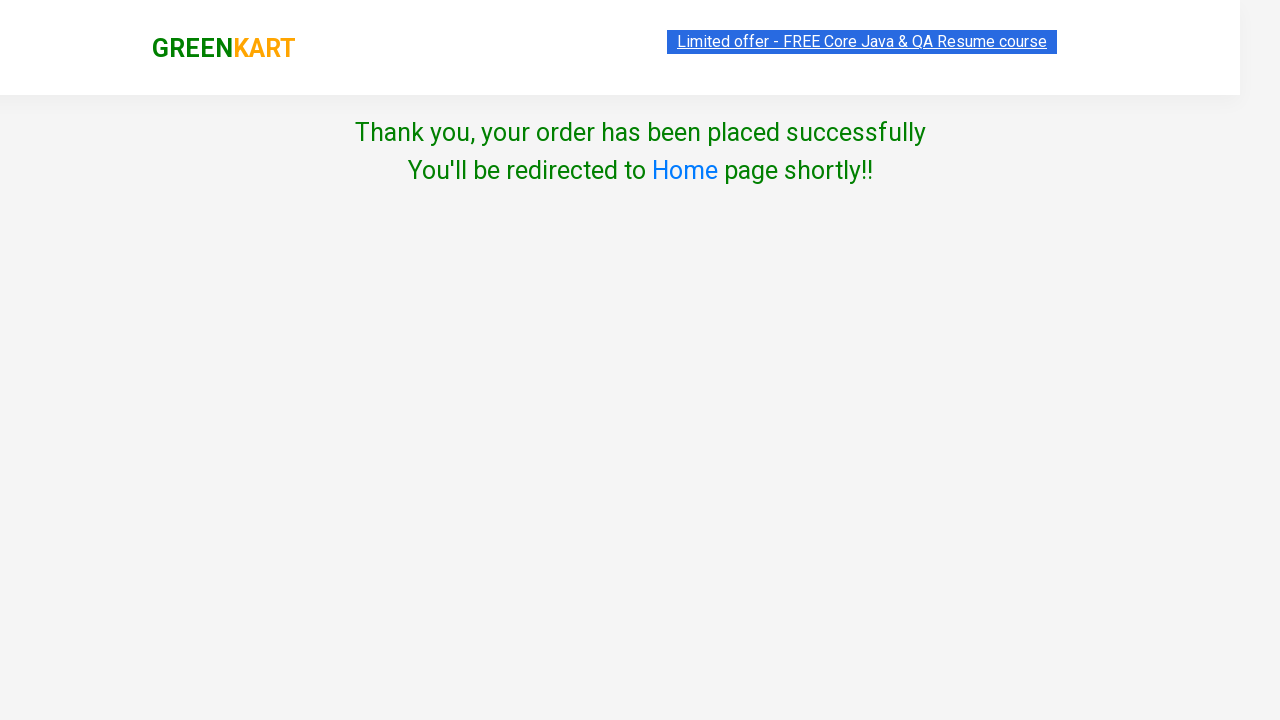

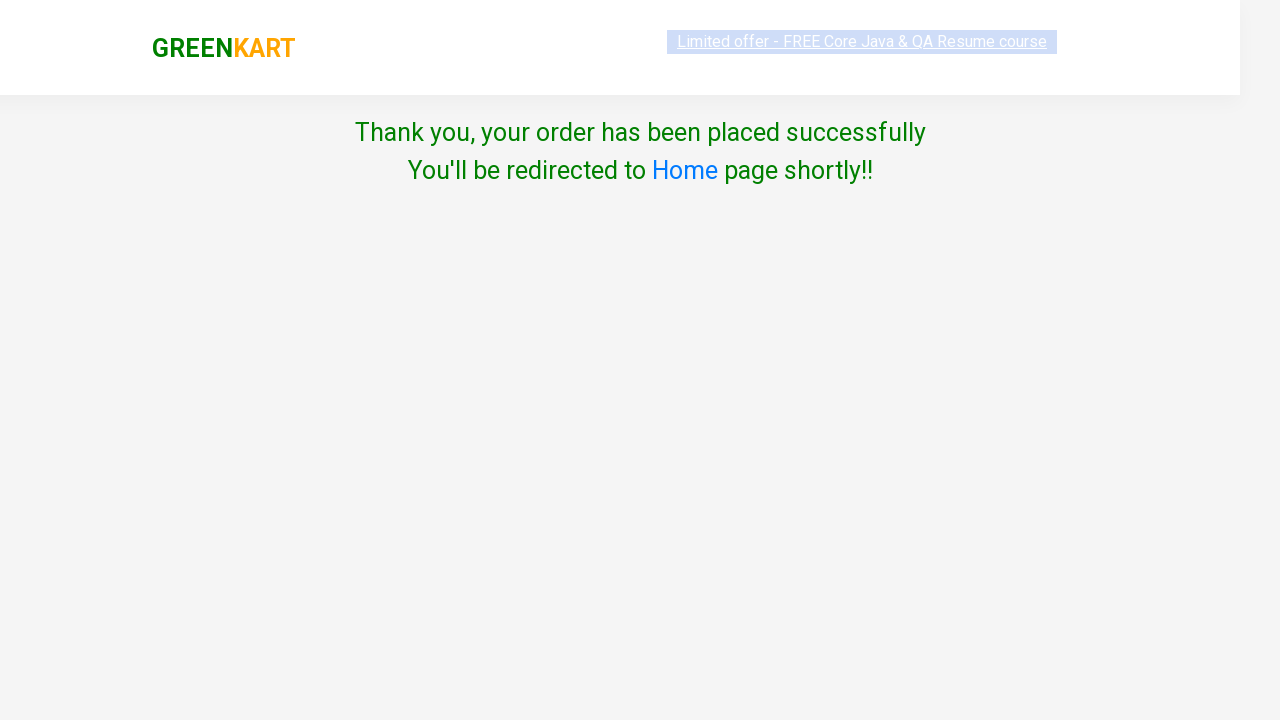